Opens the appointment modal and tests inserting a phone number for the owner contact field.

Starting URL: https://test-a-pet.vercel.app/

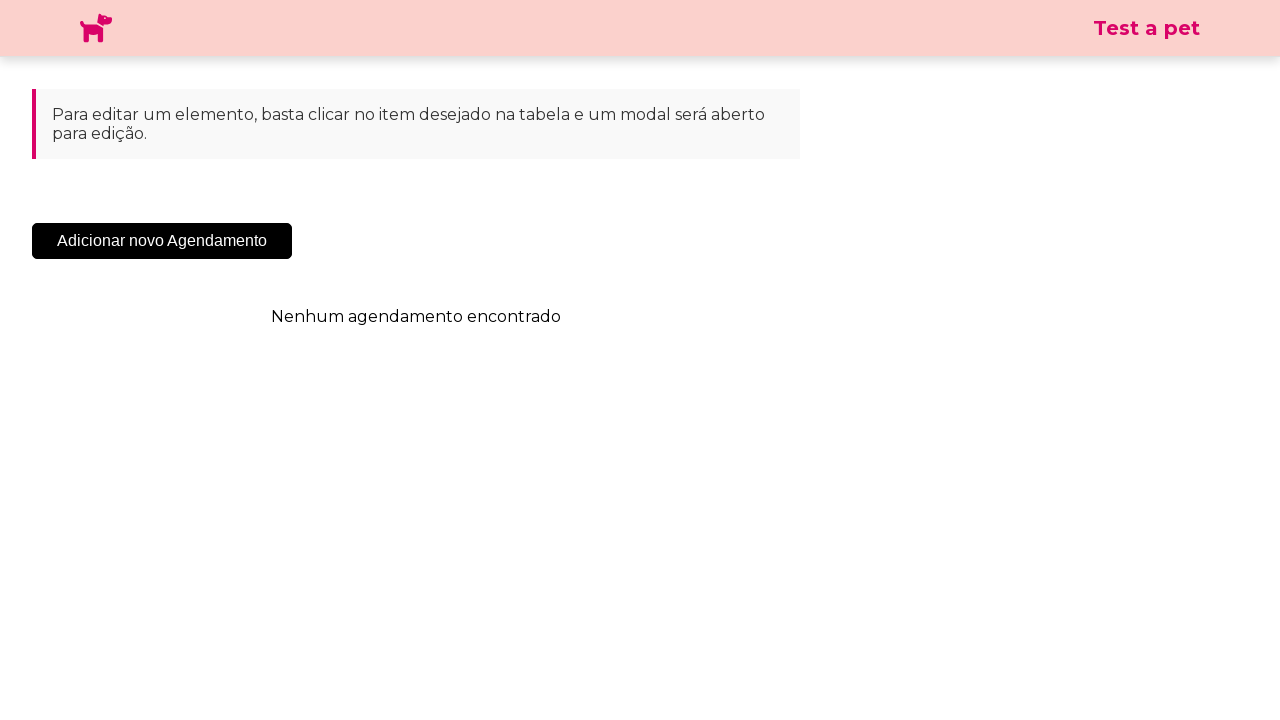

Clicked 'Add New Appointment' button to open modal at (162, 241) on .sc-cHqXqK.kZzwzX
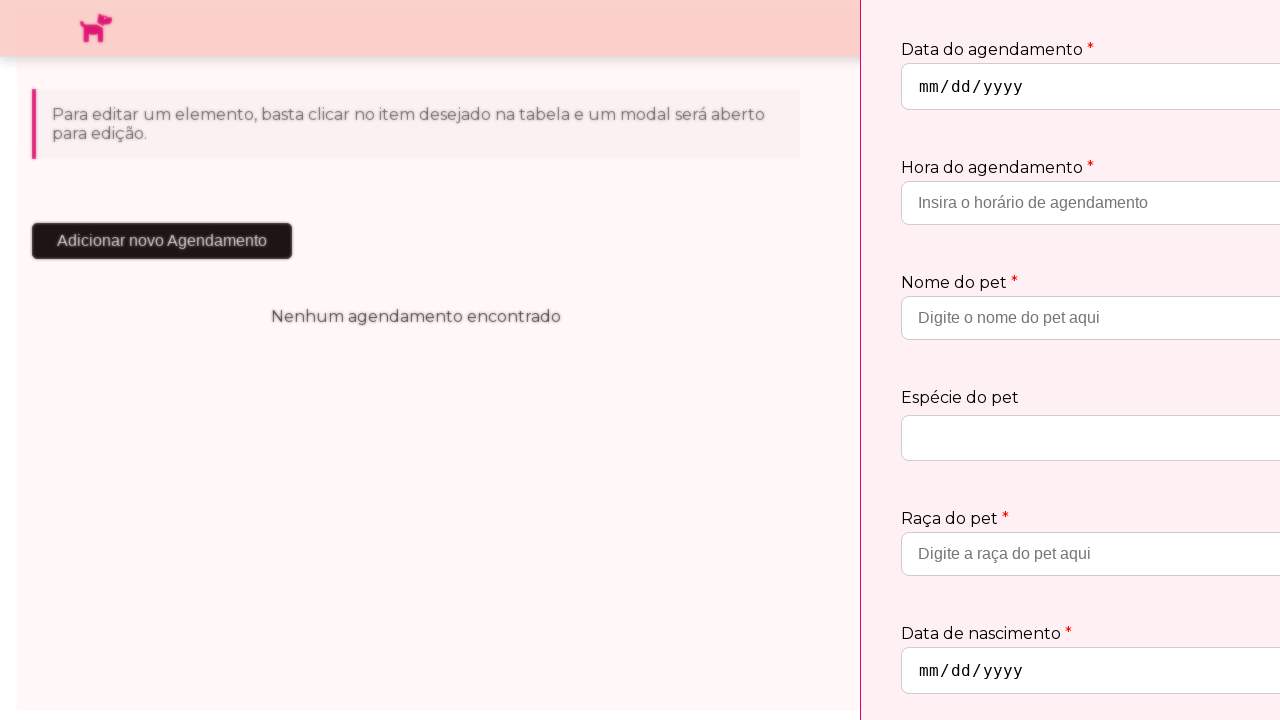

Appointment modal appeared
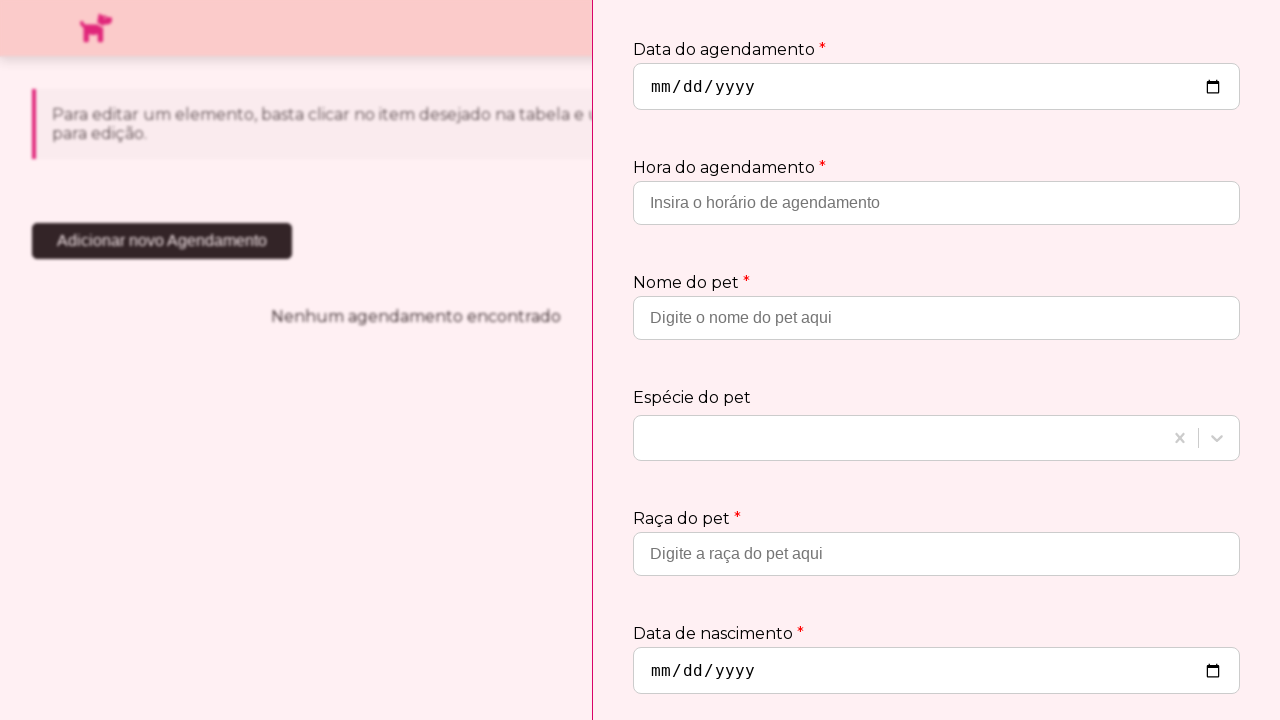

Filled owner phone number field with '555-123-4567' on input[placeholder='Insira o telefone de contato']
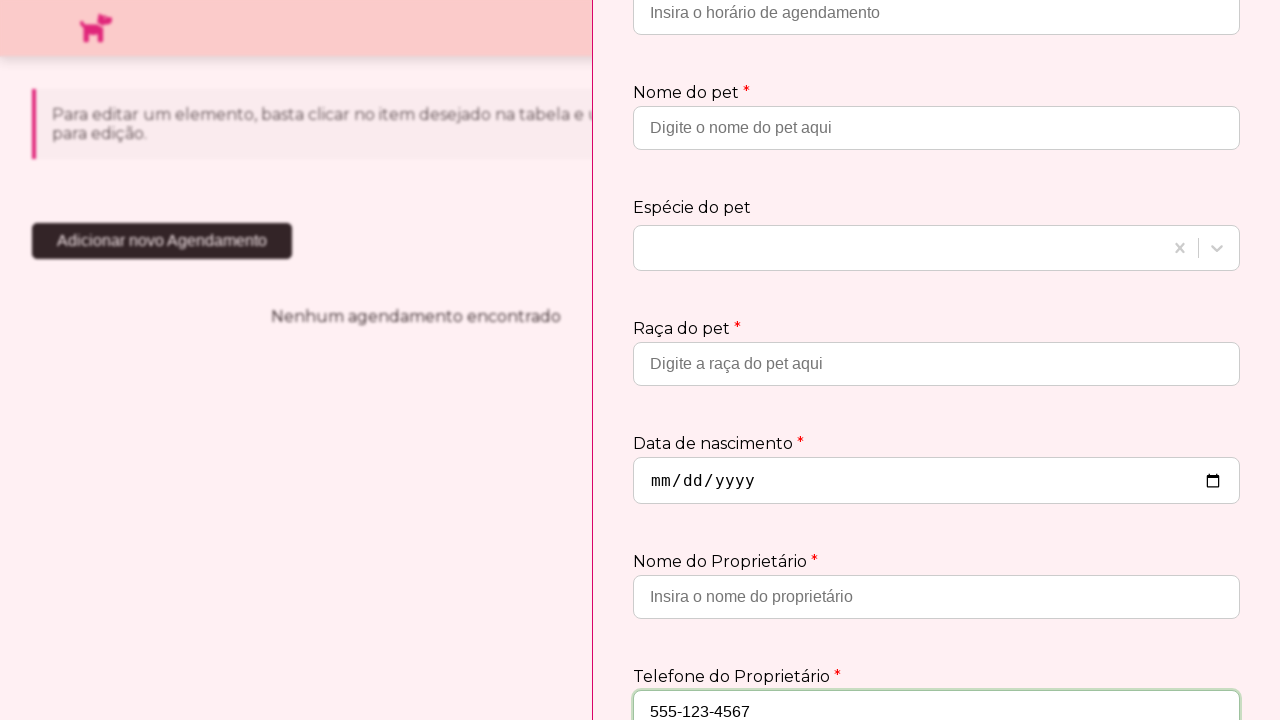

Verified owner phone number field contains '555-123-4567'
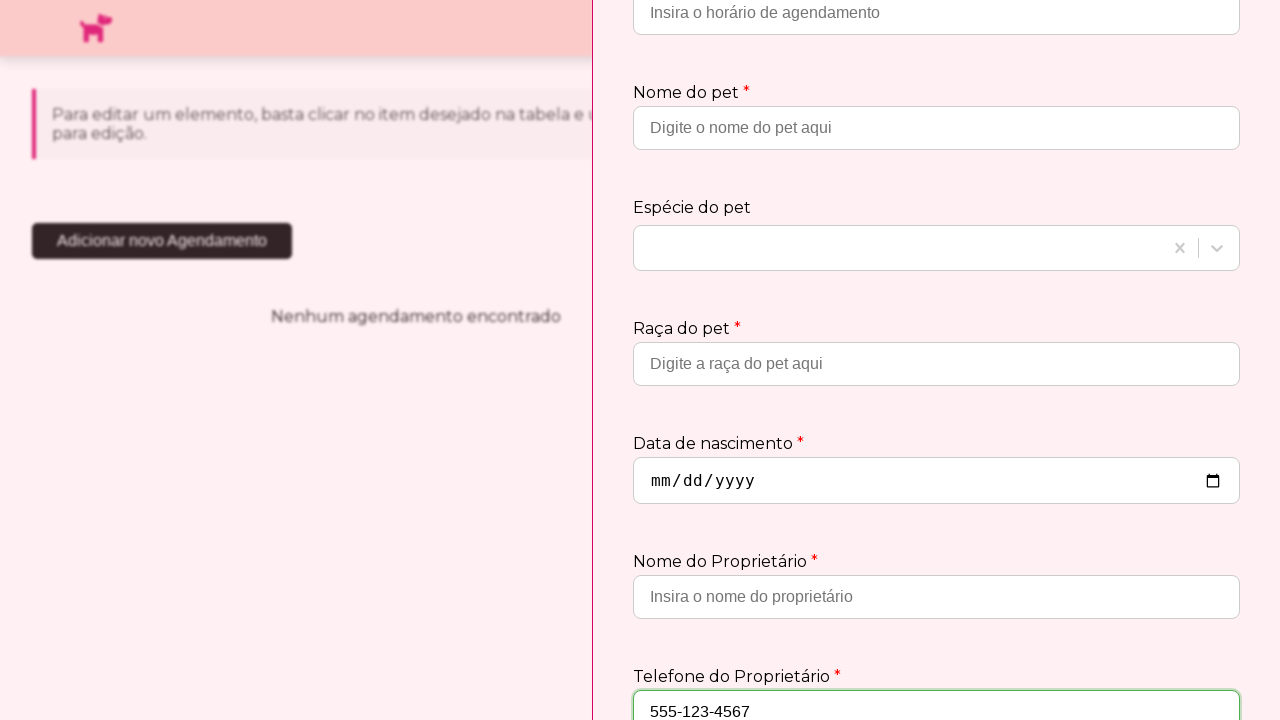

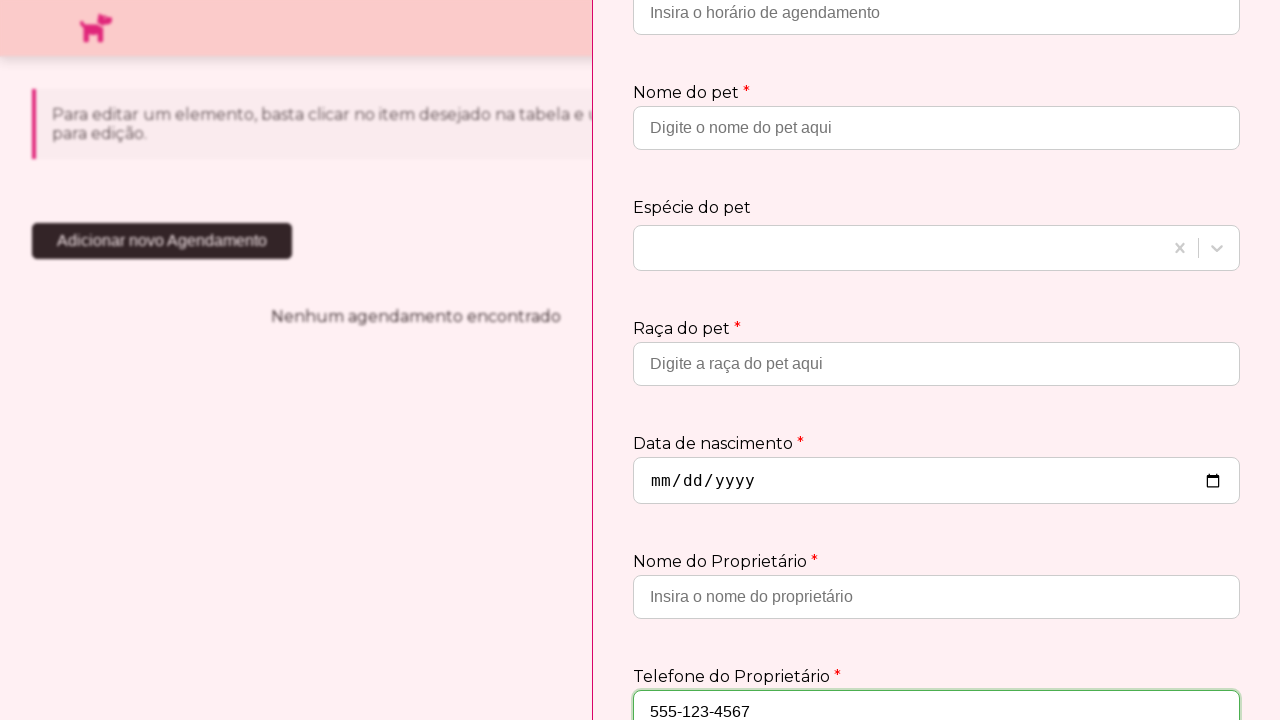